Tests bank deposit functionality by logging in as a customer, navigating to deposit section, and making a deposit of 1000

Starting URL: https://www.globalsqa.com/angularJs-protractor/BankingProject/#/login

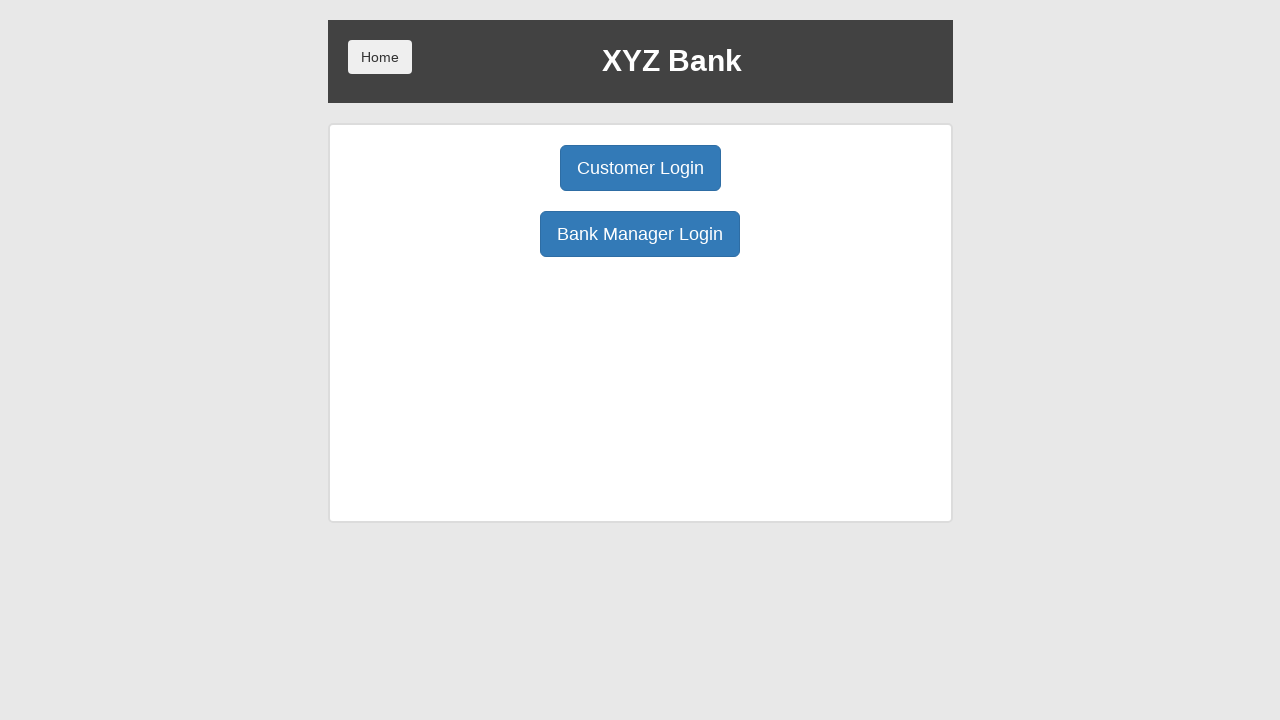

Clicked Customer Login button at (640, 168) on button[ng-click='customer()']
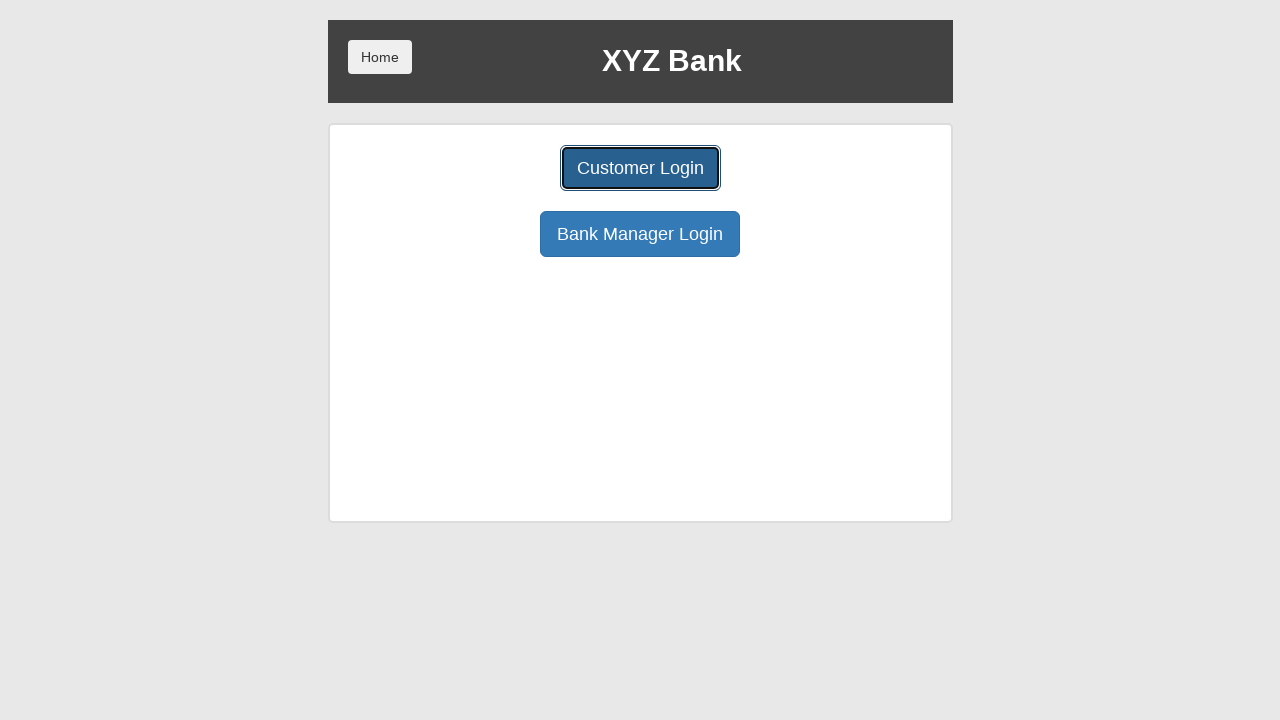

Selected Harry Potter from customer dropdown on select#userSelect
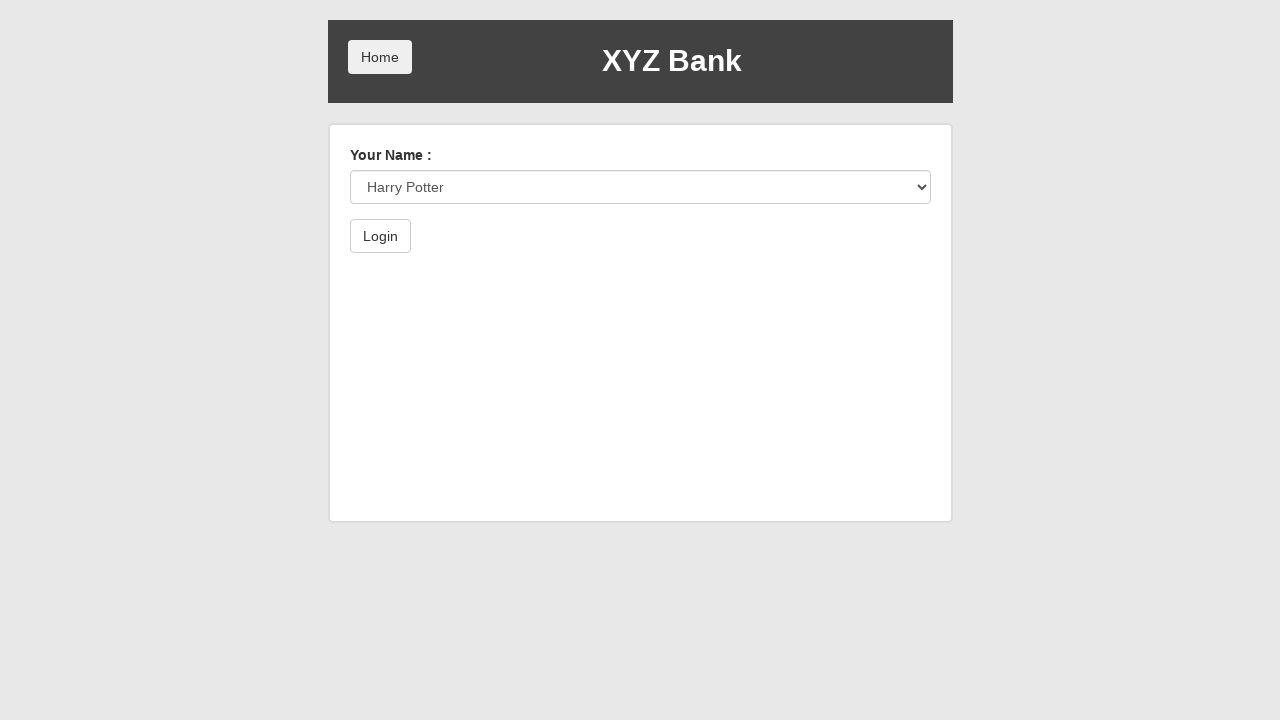

Clicked Login button to authenticate at (380, 236) on button[type='submit']
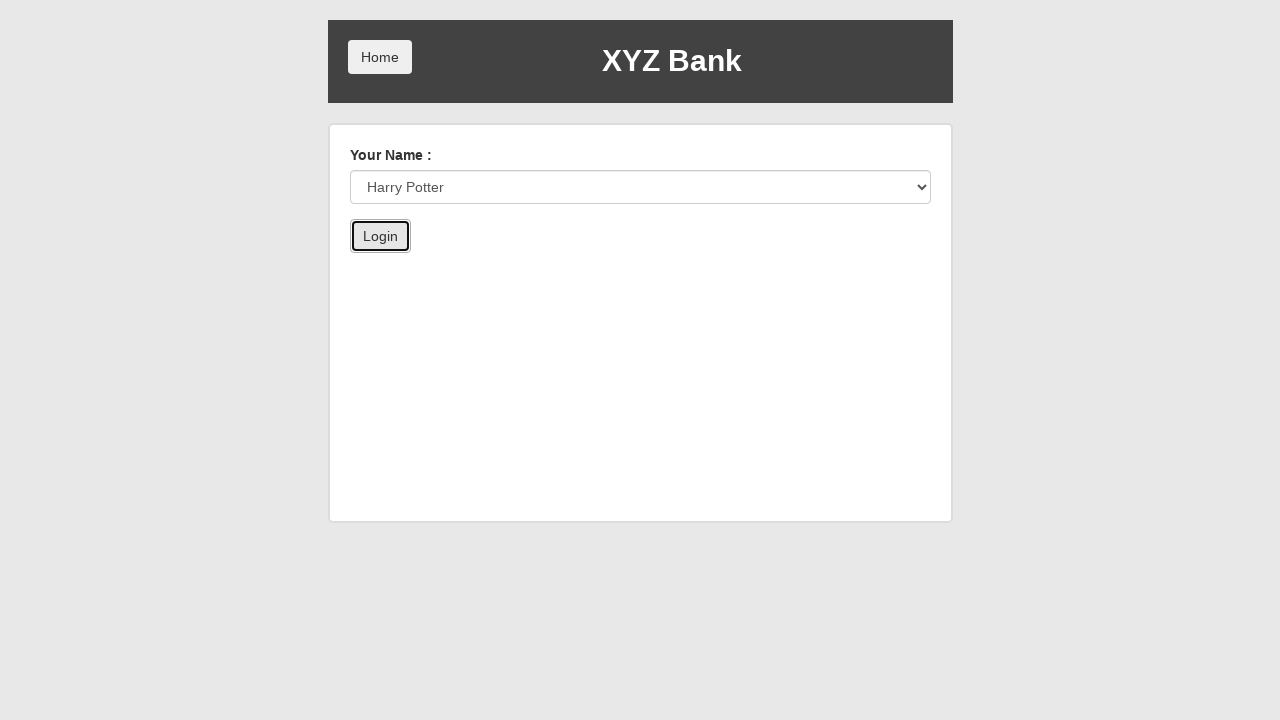

Clicked Deposit button to navigate to deposit section at (652, 264) on button[ng-class='btnClass2']
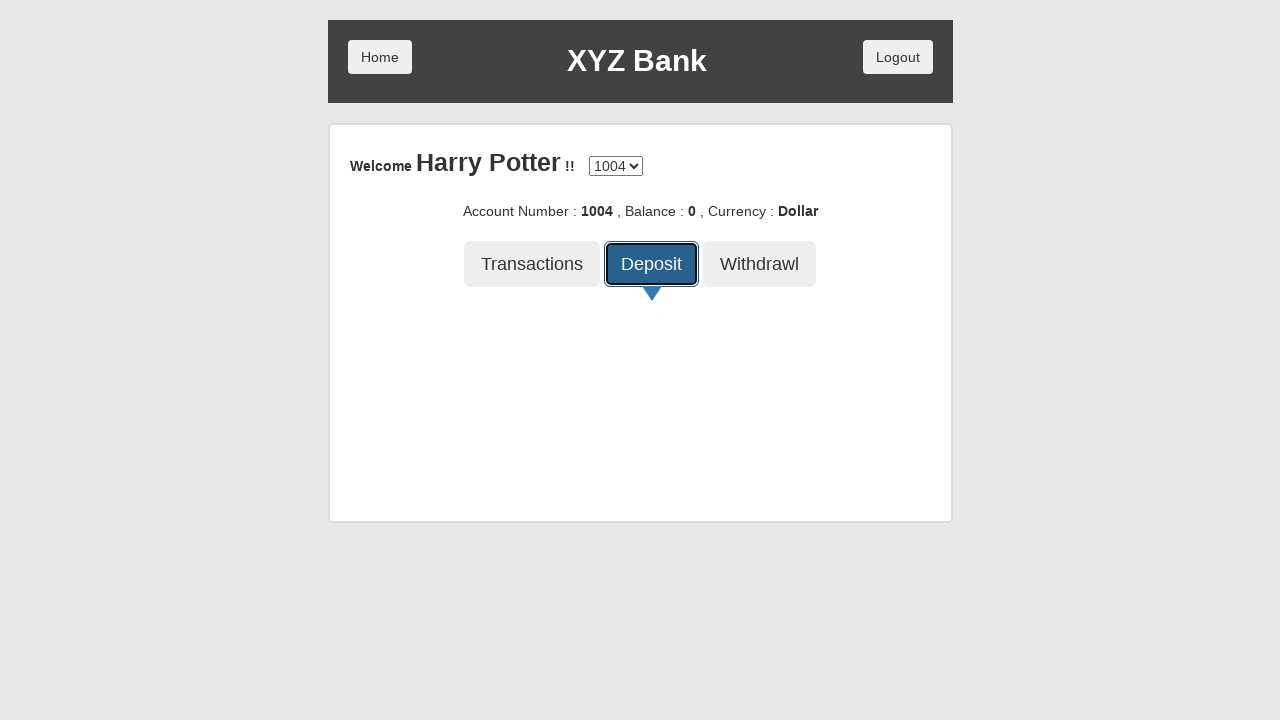

Entered deposit amount of 1000 on input[placeholder='amount']
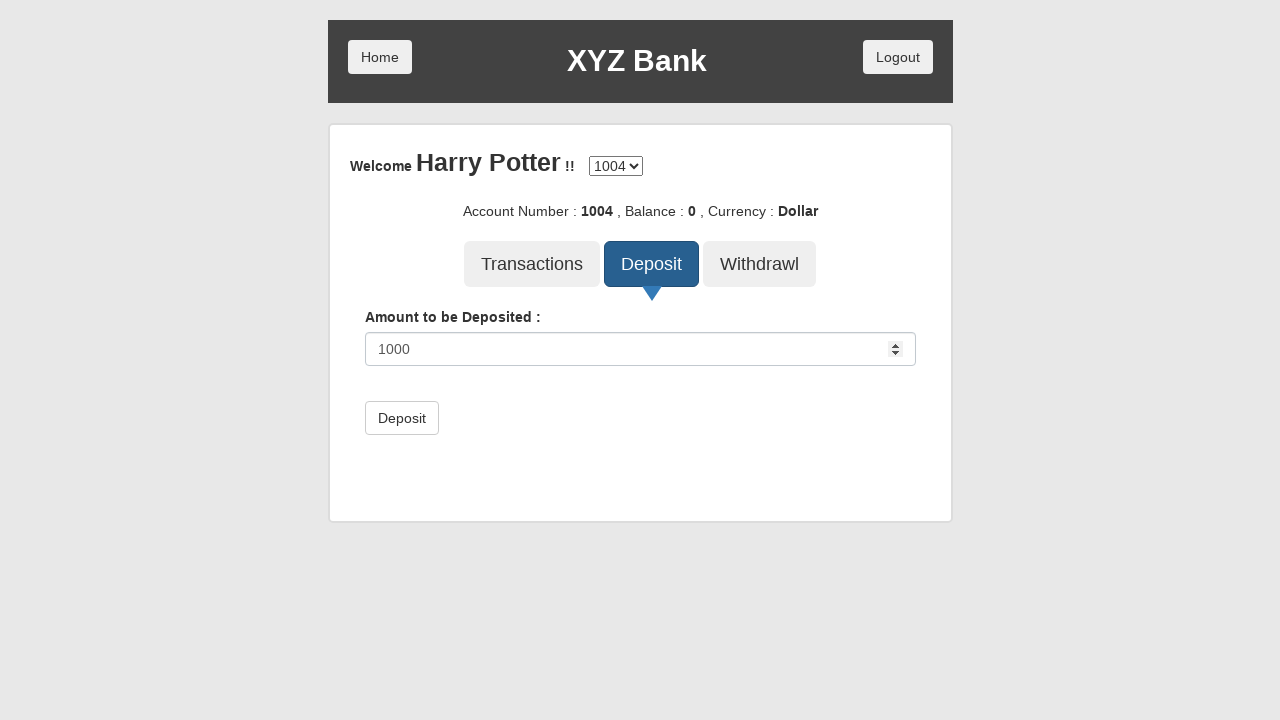

Clicked deposit submit button at (402, 418) on button.btn.btn-default
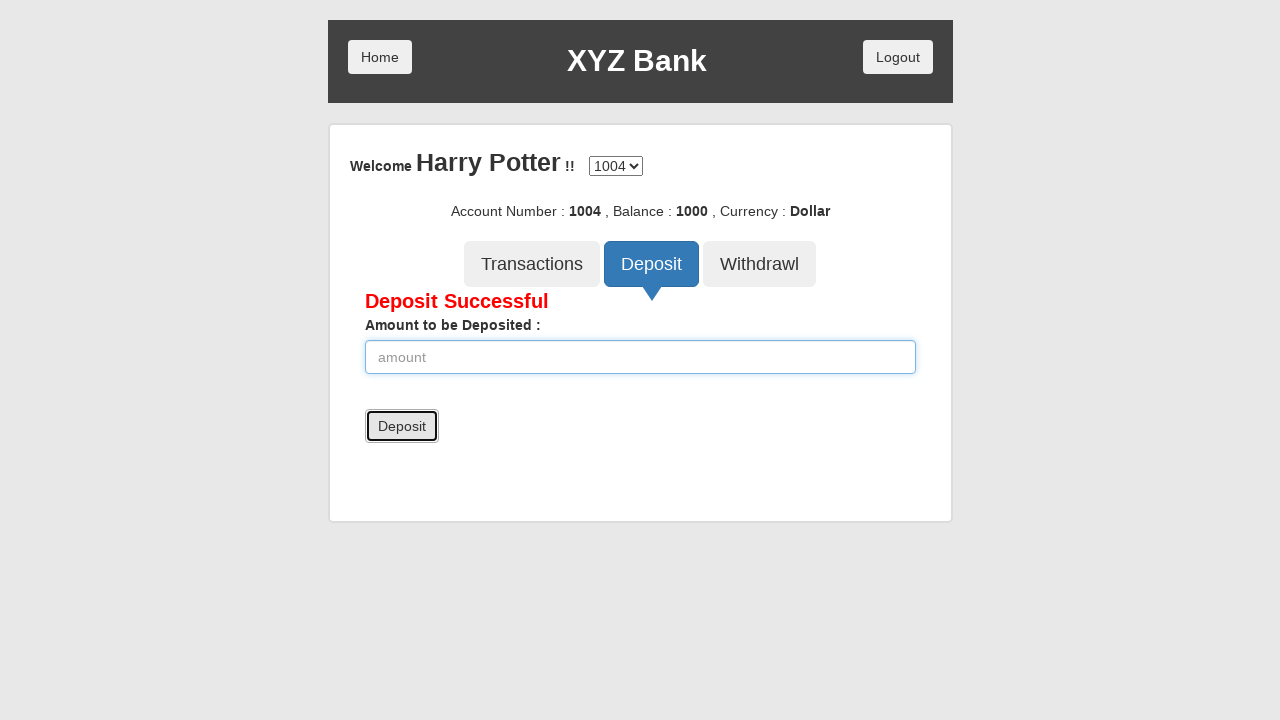

Waited for deposit transaction to complete
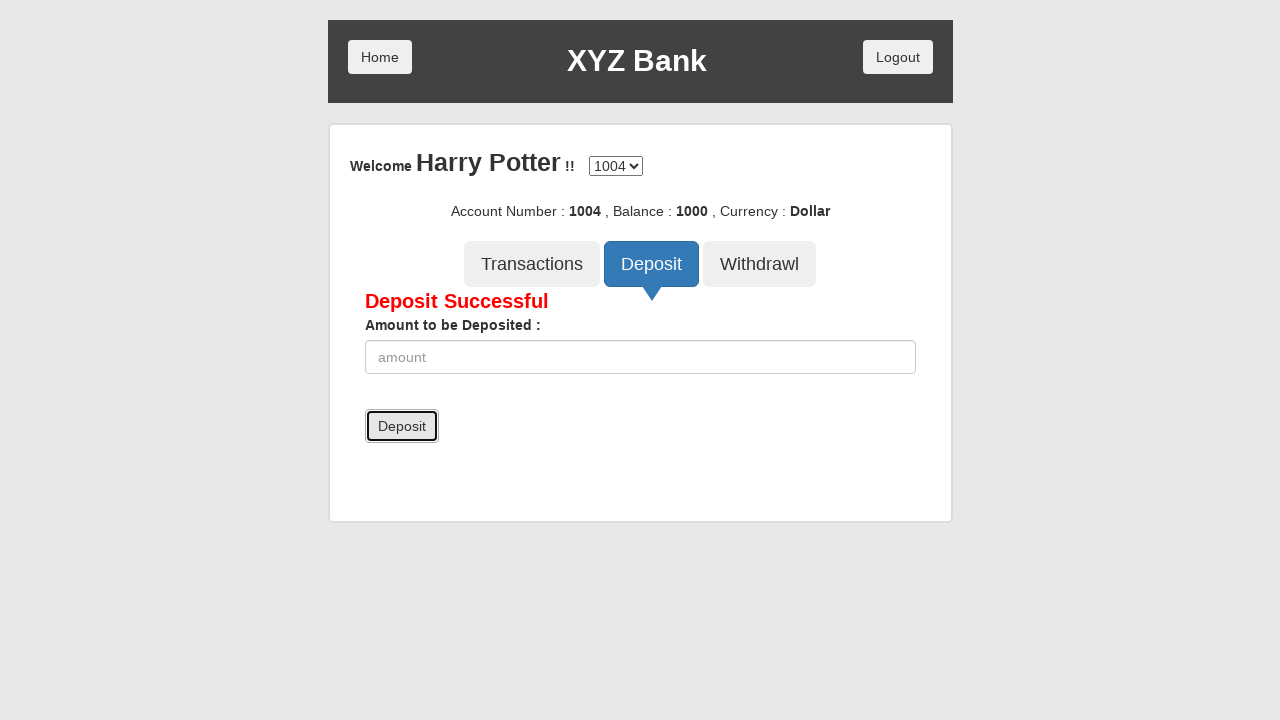

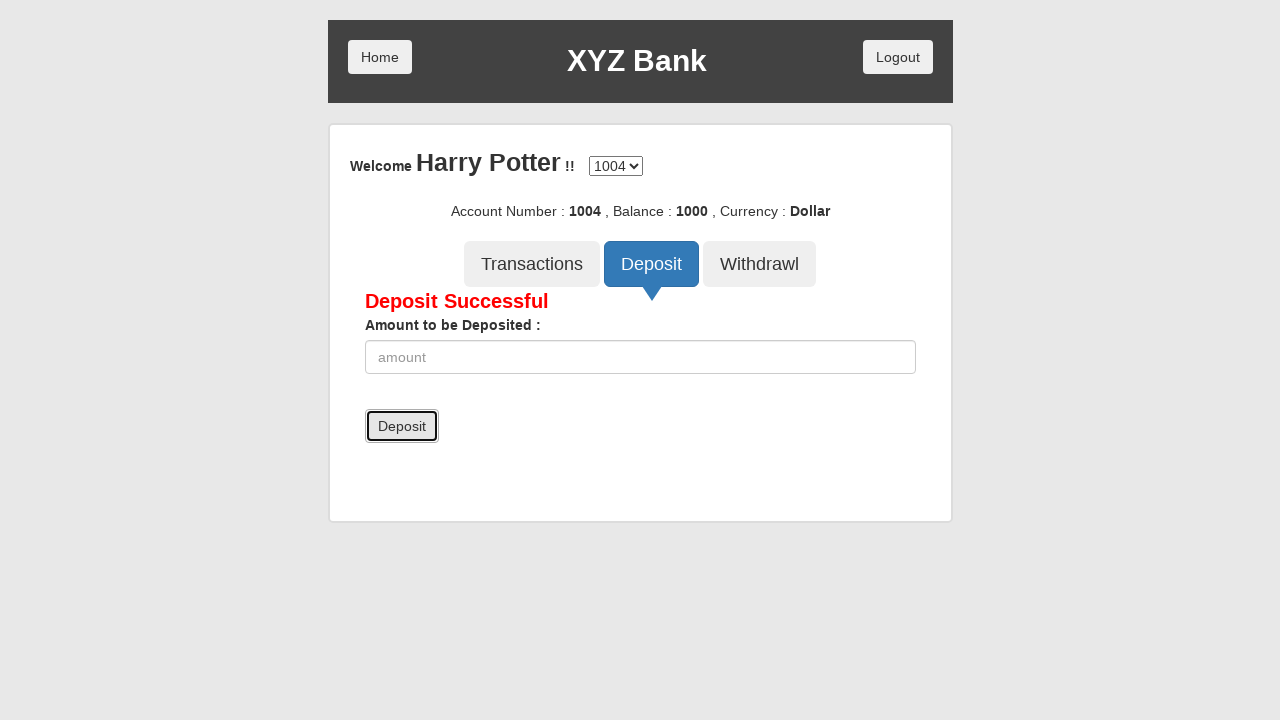